Tests alert box functionality by clicking OK and Cancel buttons on confirmation dialogs and verifying the resulting text messages

Starting URL: https://demo.automationtesting.in/Alerts.html

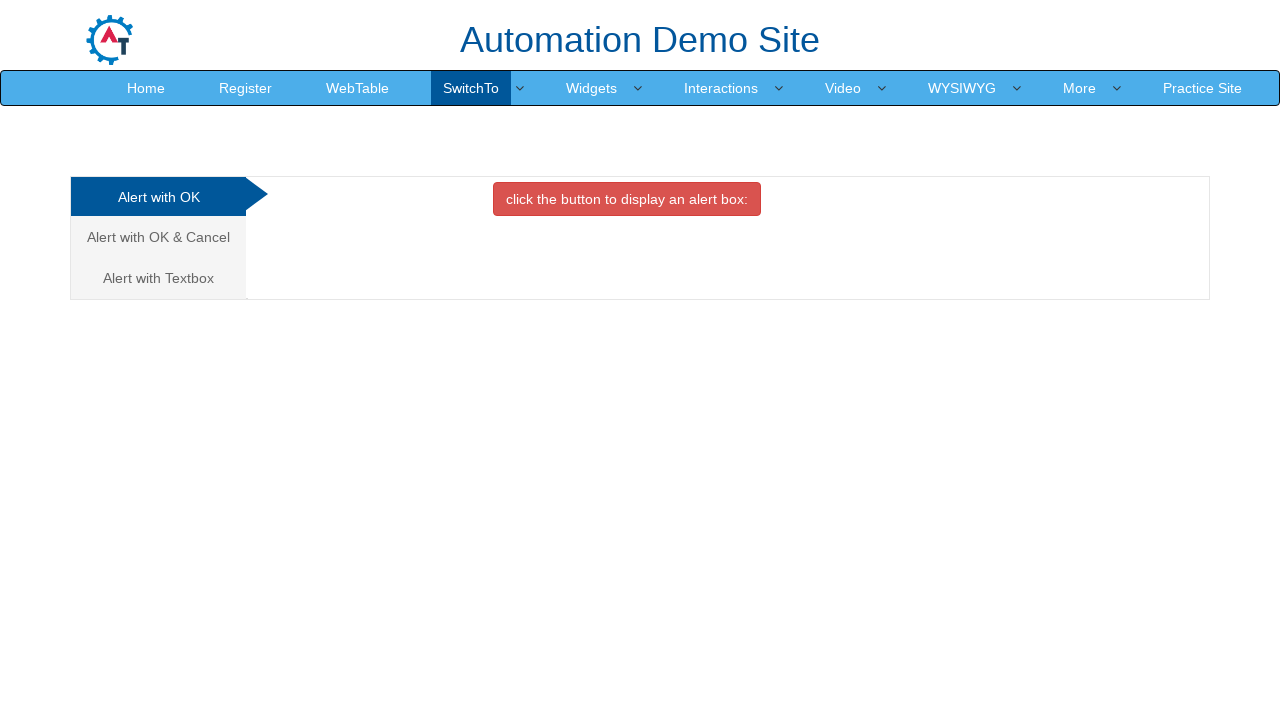

Clicked on 'Alert with OK & Cancel' tab at (158, 237) on xpath=//a[normalize-space()='Alert with OK & Cancel']
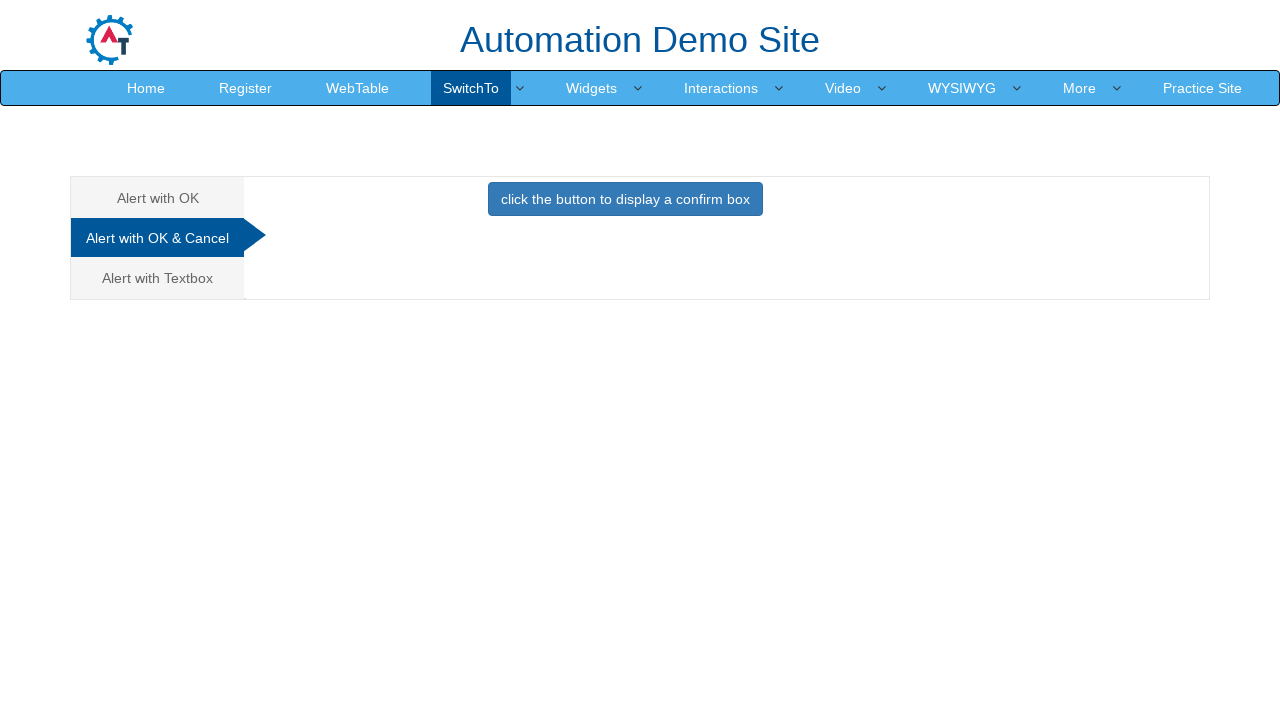

Clicked confirm button to trigger alert at (625, 199) on //*[@id="CancelTab"]/button
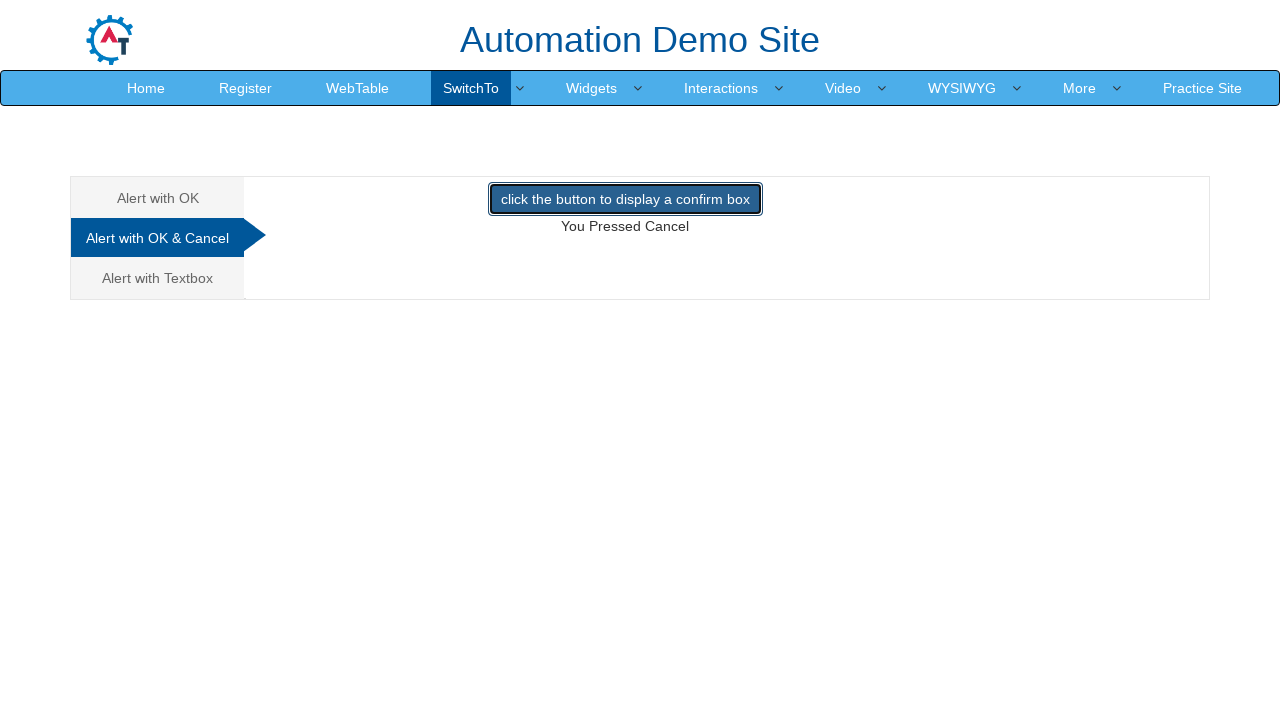

Set up dialog handler to accept (OK) alerts
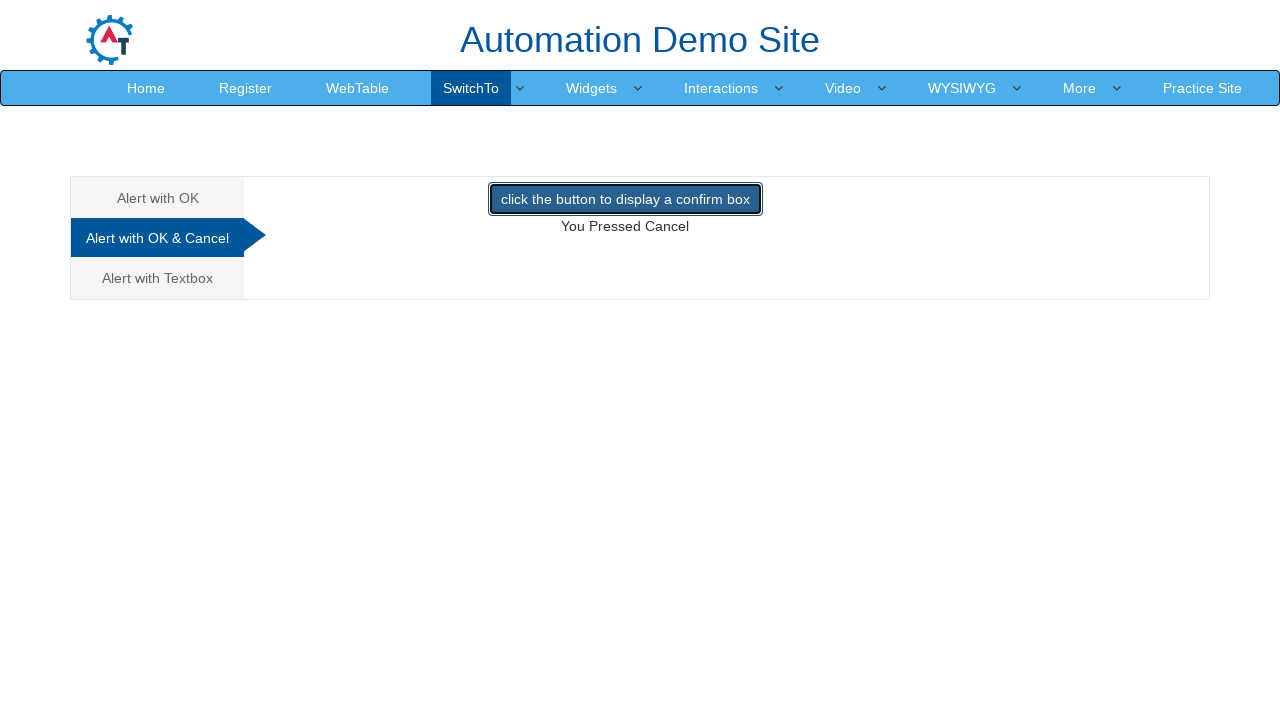

Re-clicked confirm button to trigger alert for OK test at (625, 199) on //*[@id="CancelTab"]/button
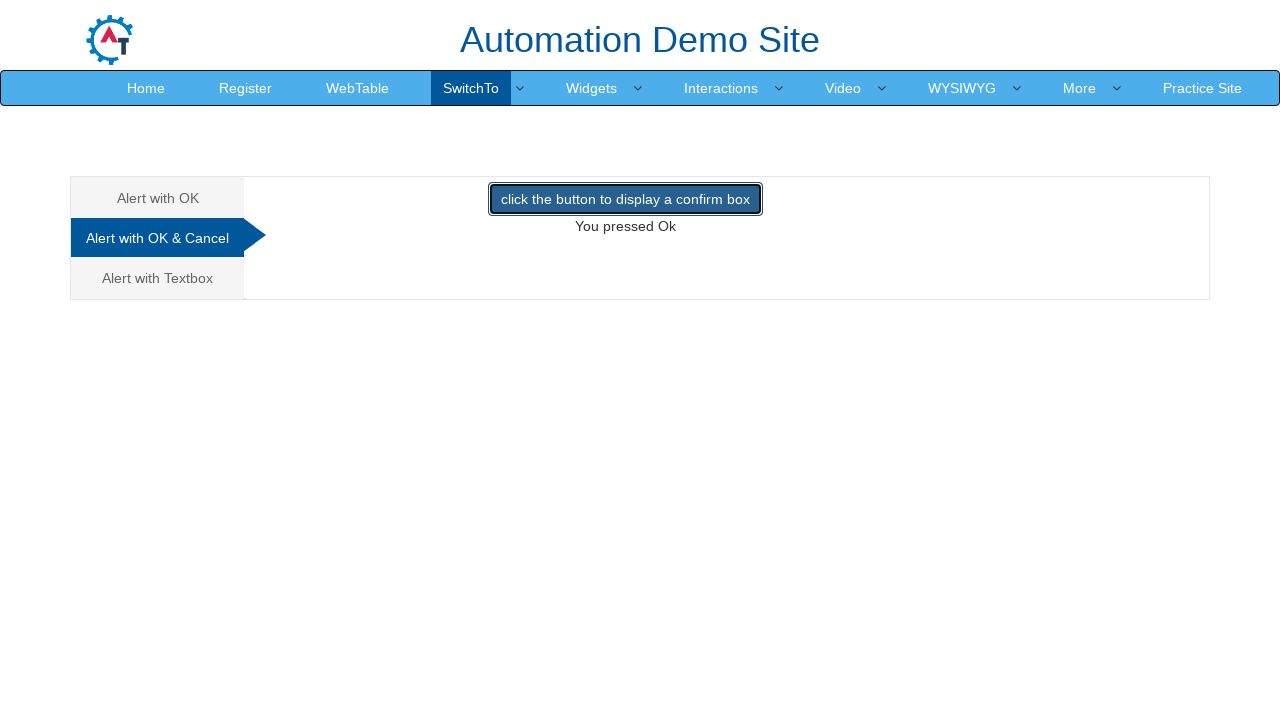

Waited for OK result message to be displayed
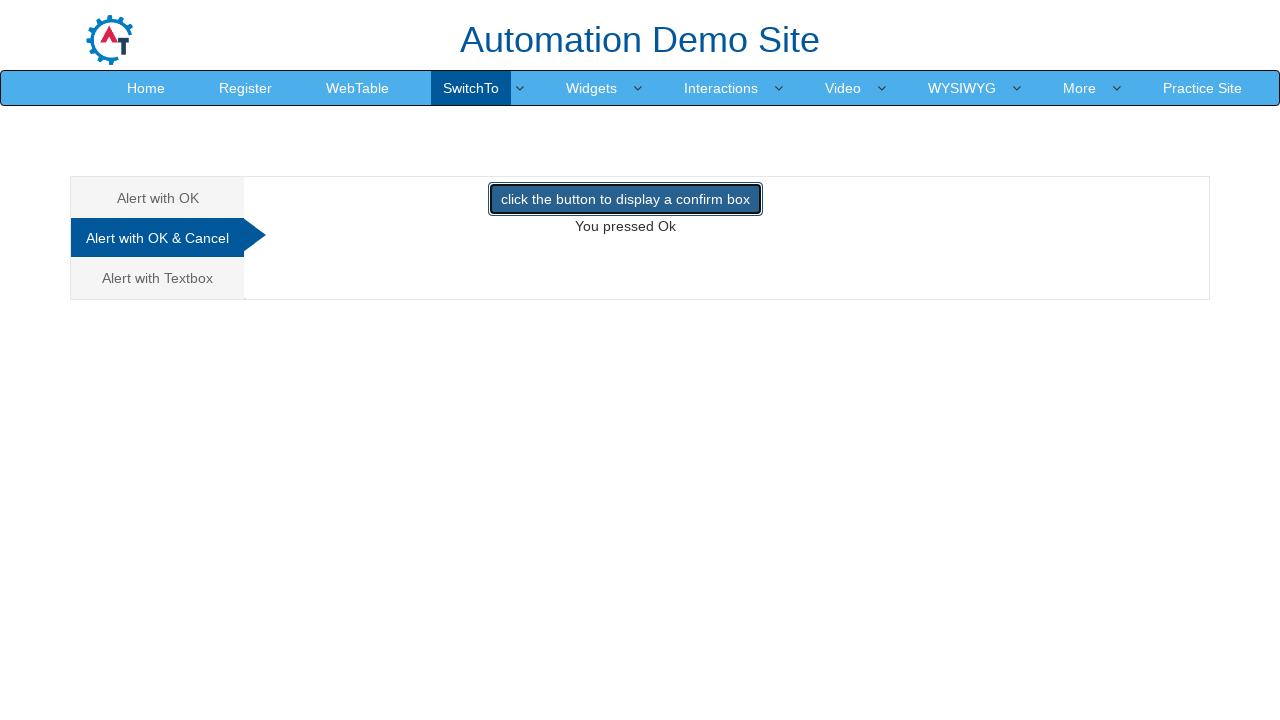

Clicked confirm button to trigger alert for Cancel test at (625, 199) on //*[@id="CancelTab"]/button
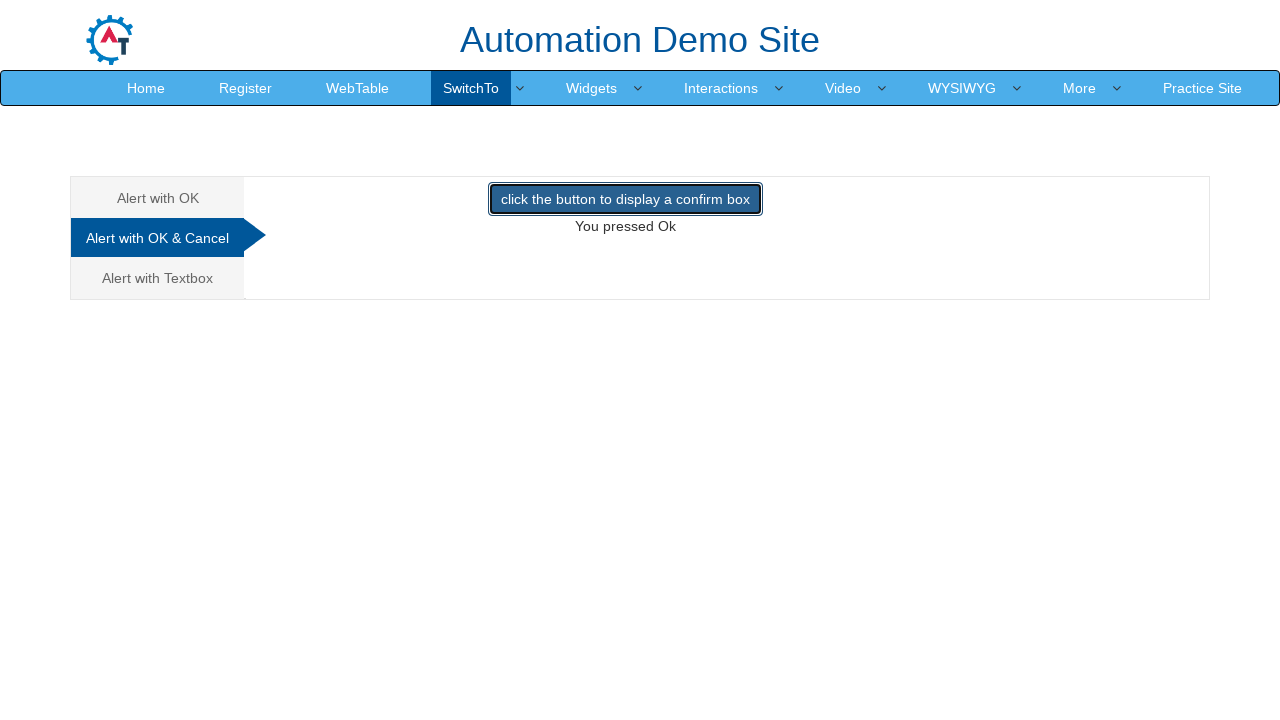

Set up dialog handler to dismiss (Cancel) alerts
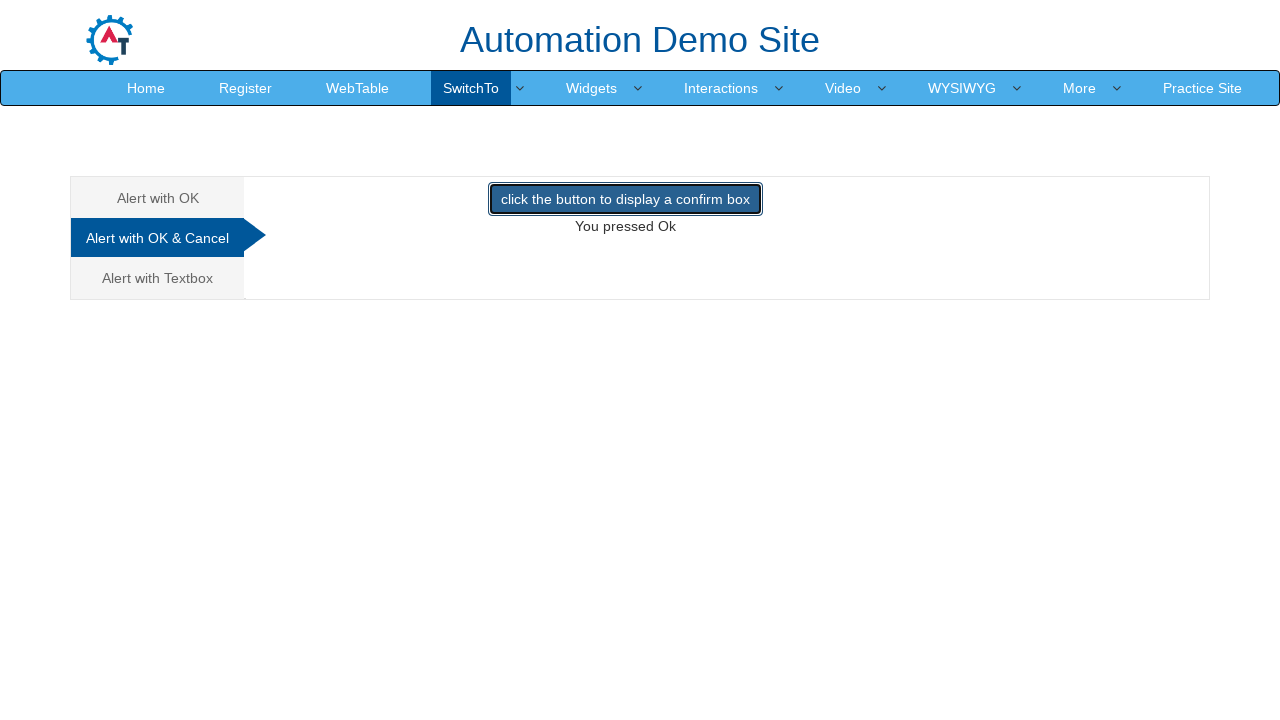

Re-clicked confirm button to trigger alert for Cancel test at (625, 199) on //*[@id="CancelTab"]/button
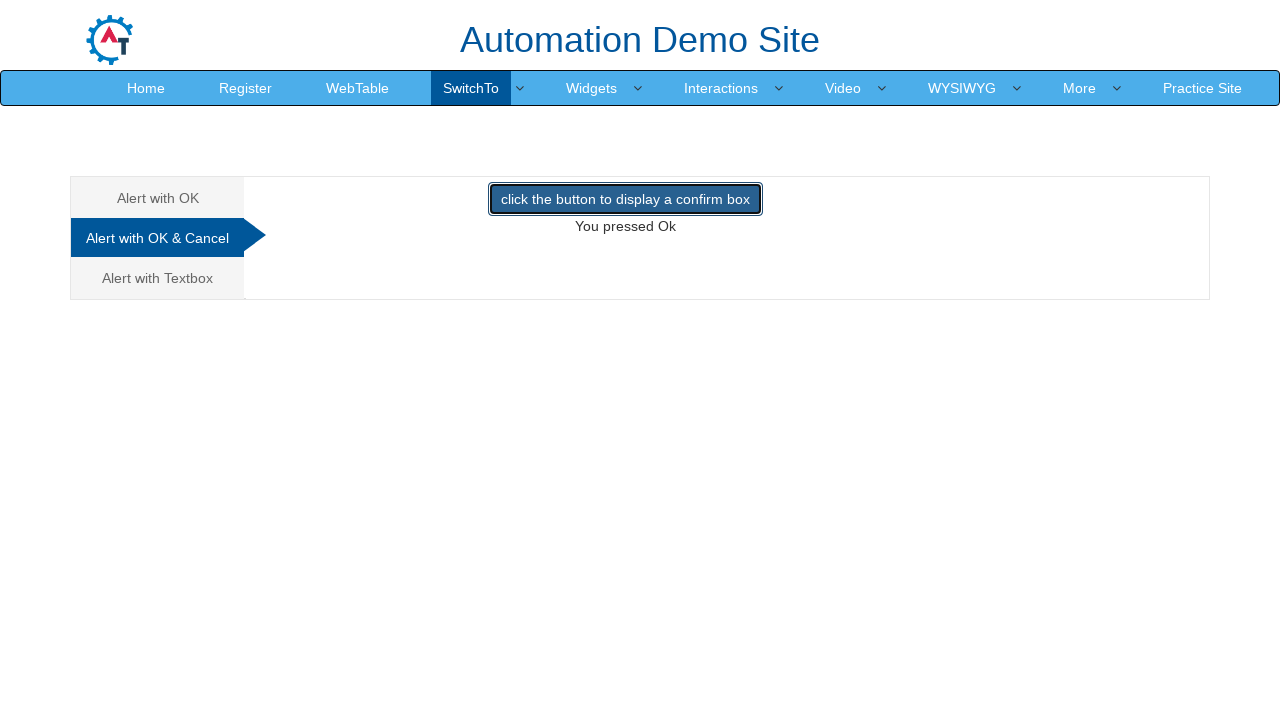

Waited for Cancel result message to be displayed
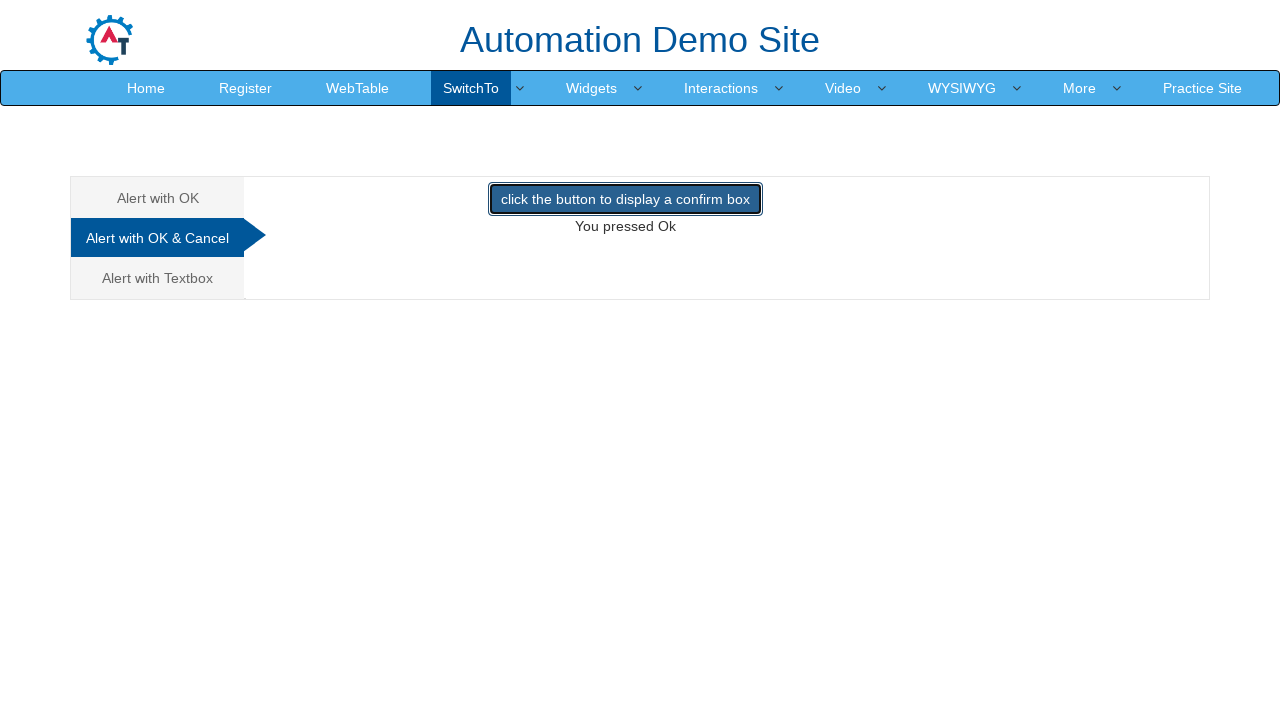

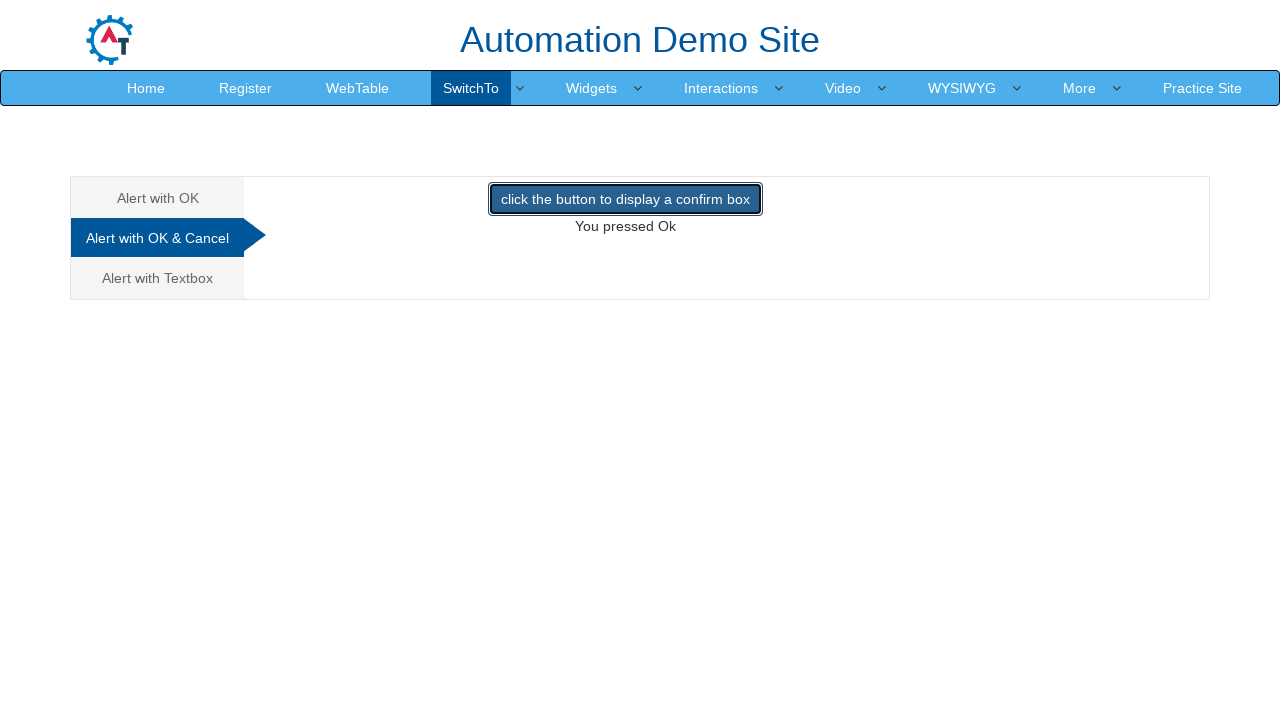